Solves a math problem by reading two numbers, calculating their sum, selecting the result from a dropdown, and submitting the form

Starting URL: http://suninjuly.github.io/selects1.html

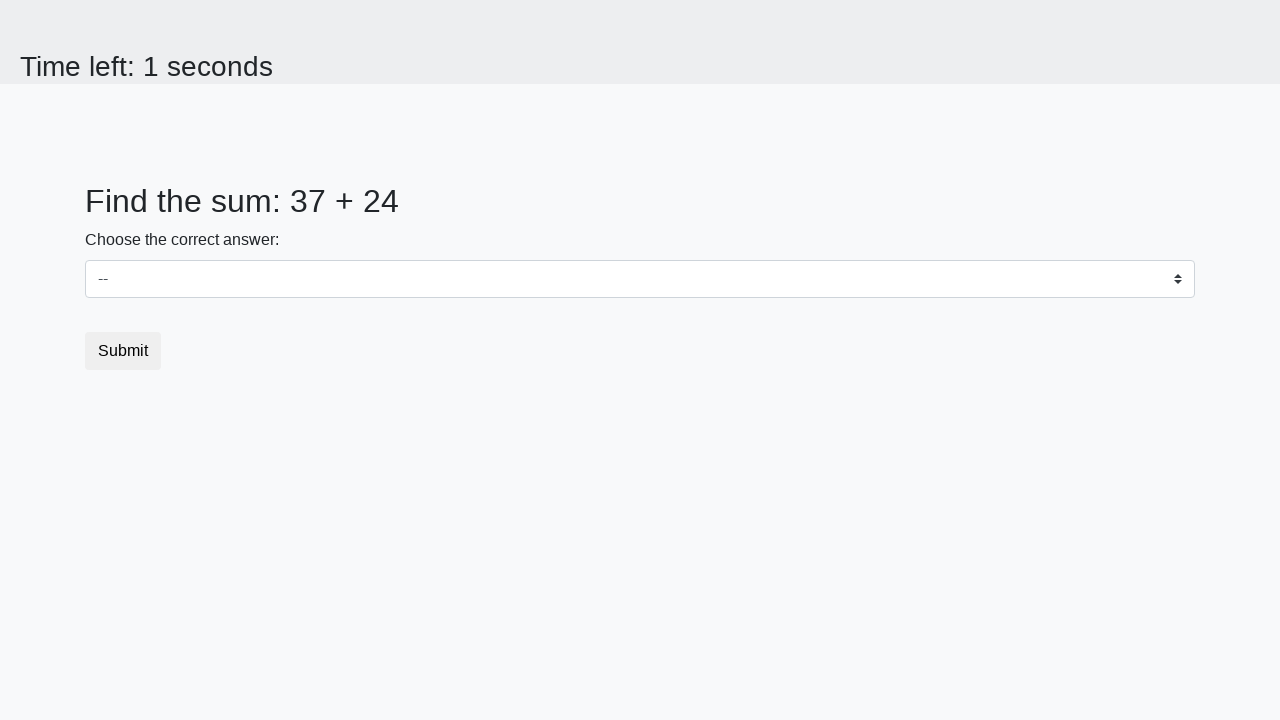

Navigated to math problem page
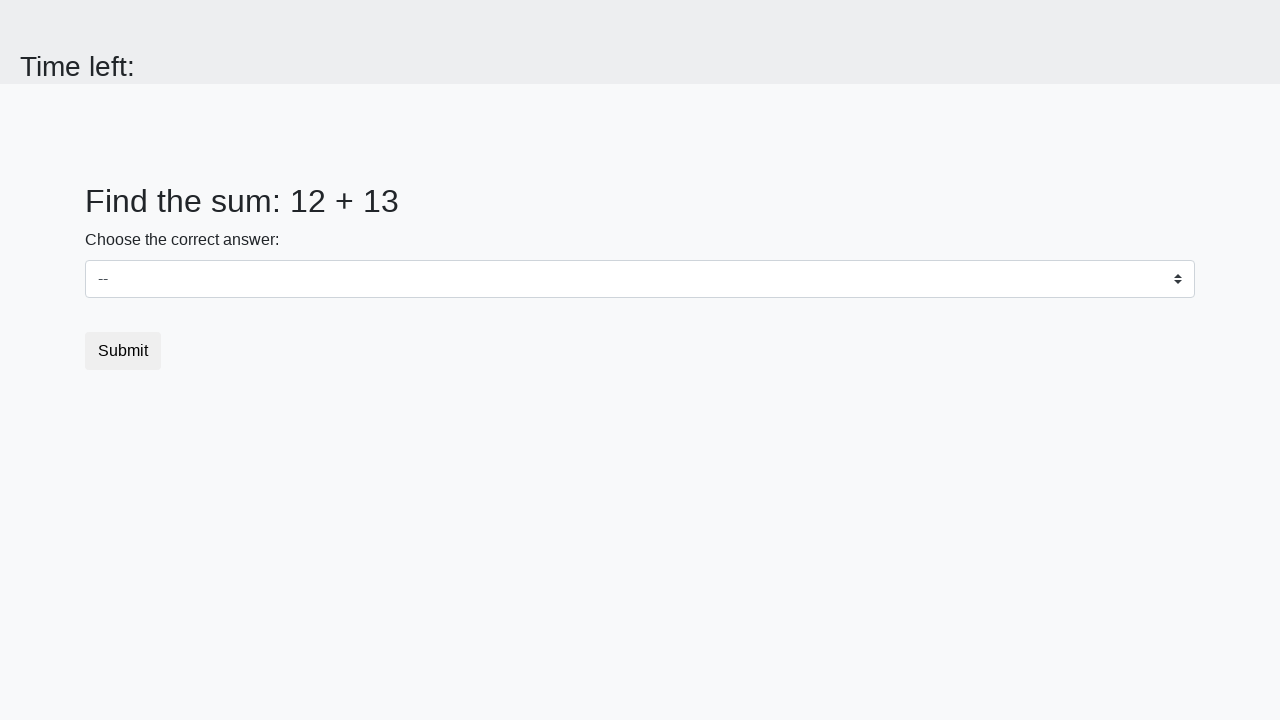

Read first number from page
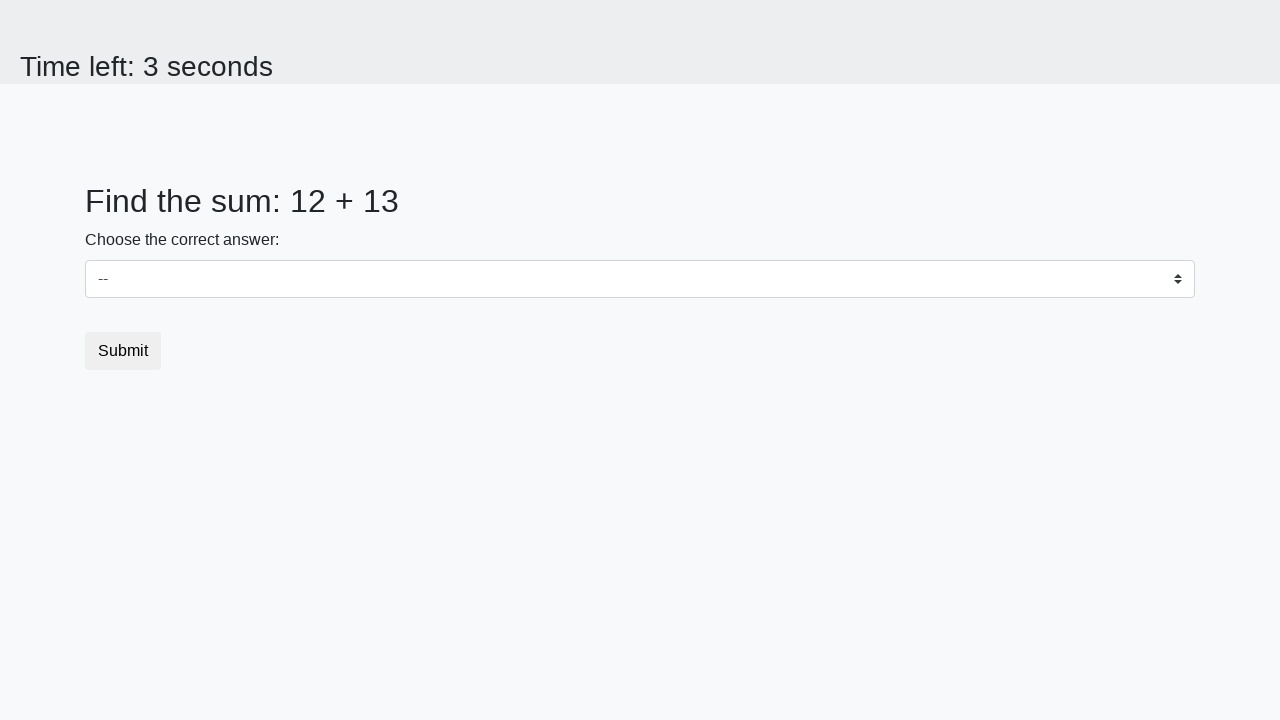

Read second number from page
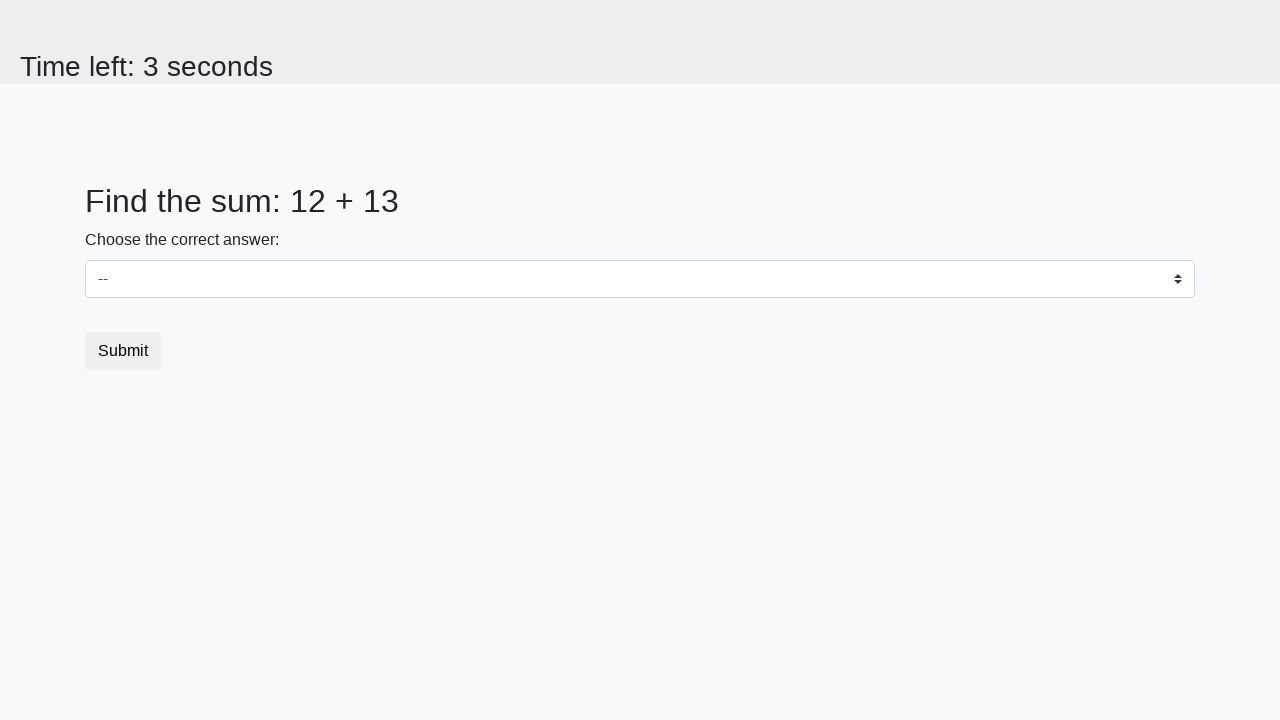

Calculated sum: 12 + 13 = 25
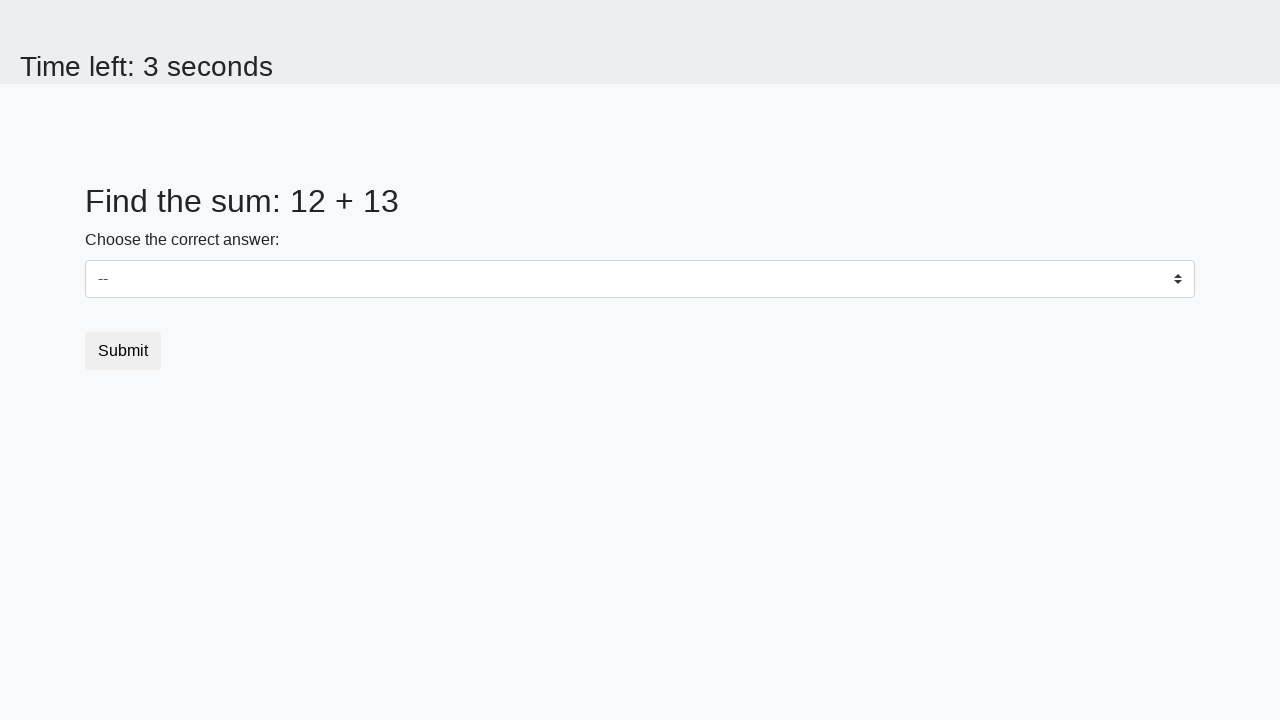

Selected 25 from dropdown on select
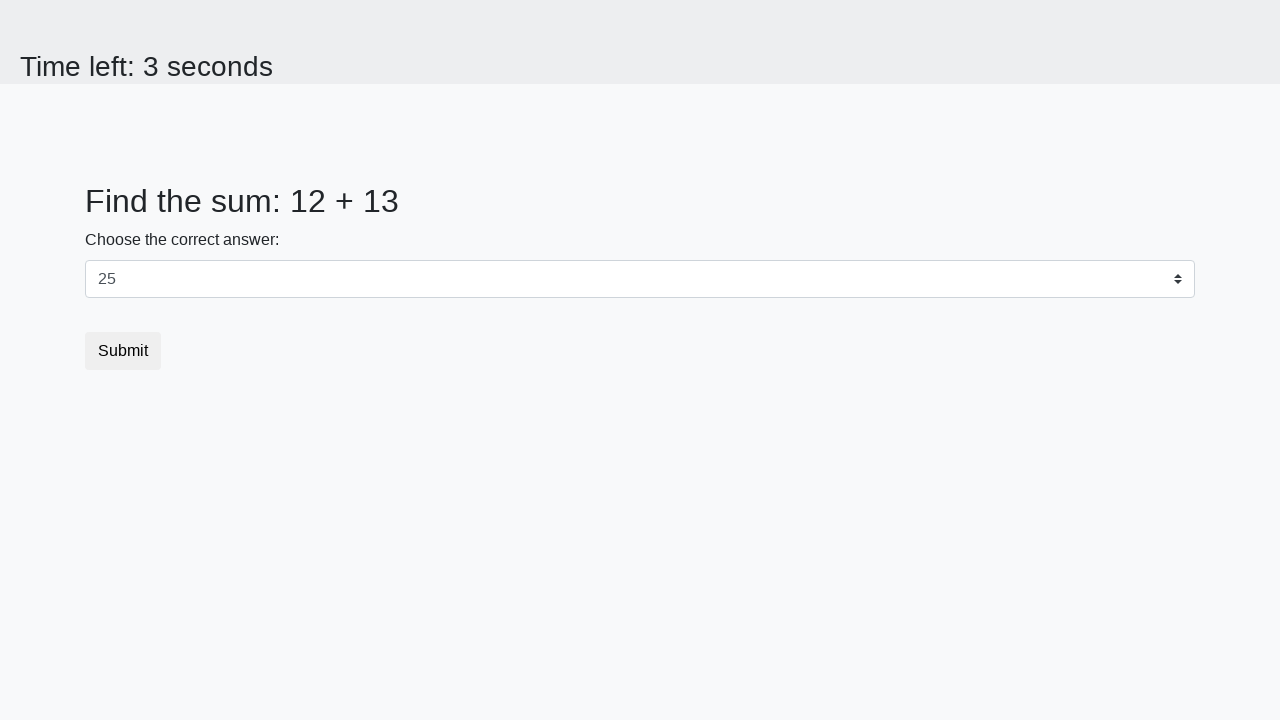

Clicked submit button at (123, 351) on button.btn
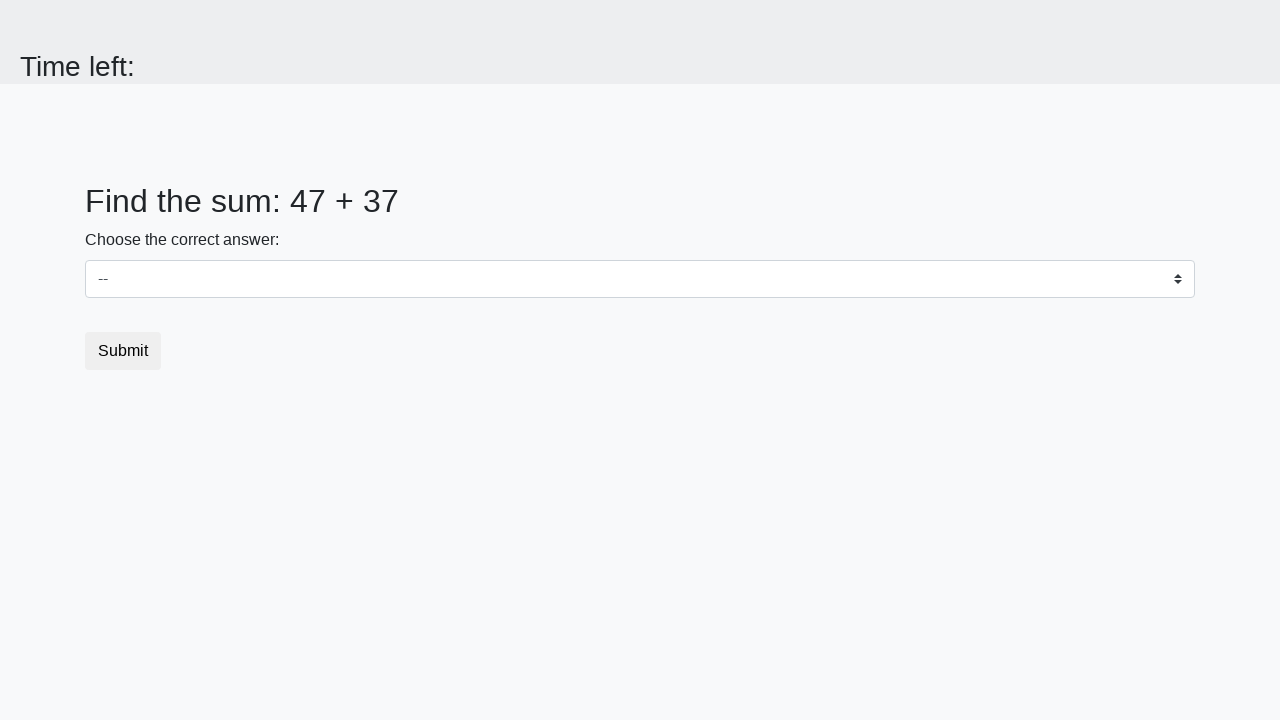

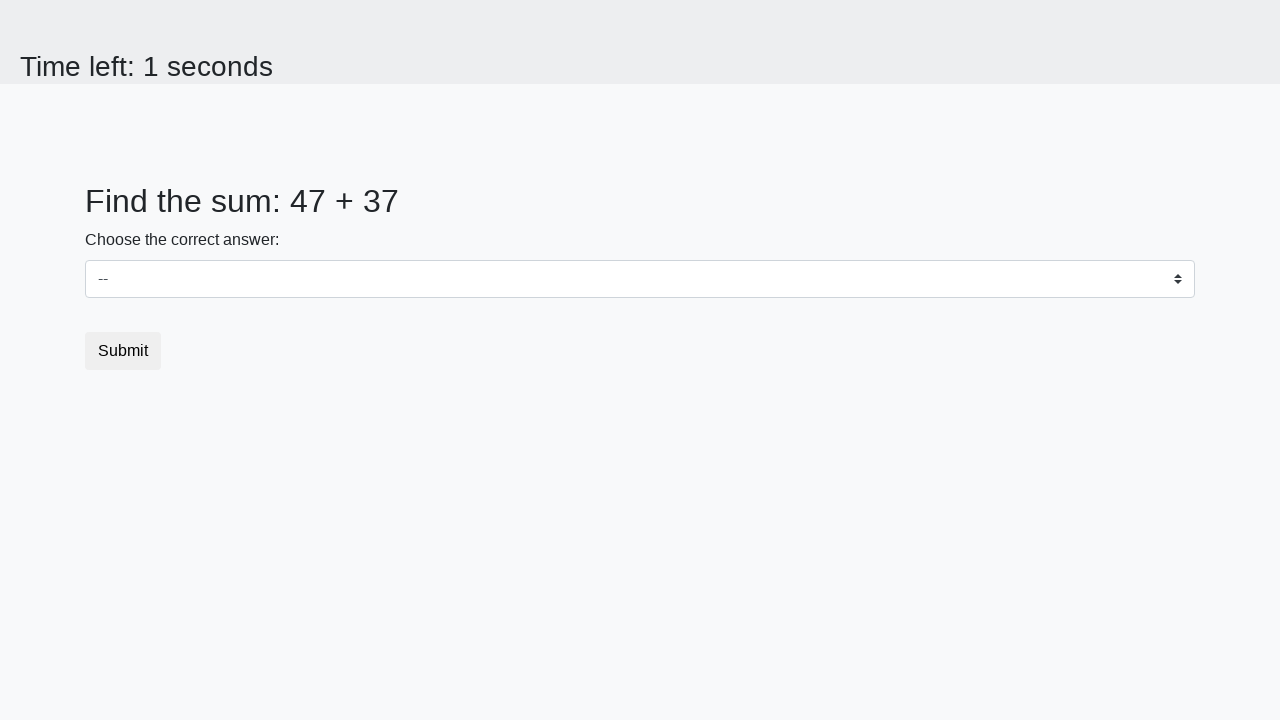